Tests a password generator website by entering a master password and site URL, clicking Generate, and verifying that the same inputs produce consistent password output across multiple iterations.

Starting URL: http://angel.net/~nic/passwd.current.html

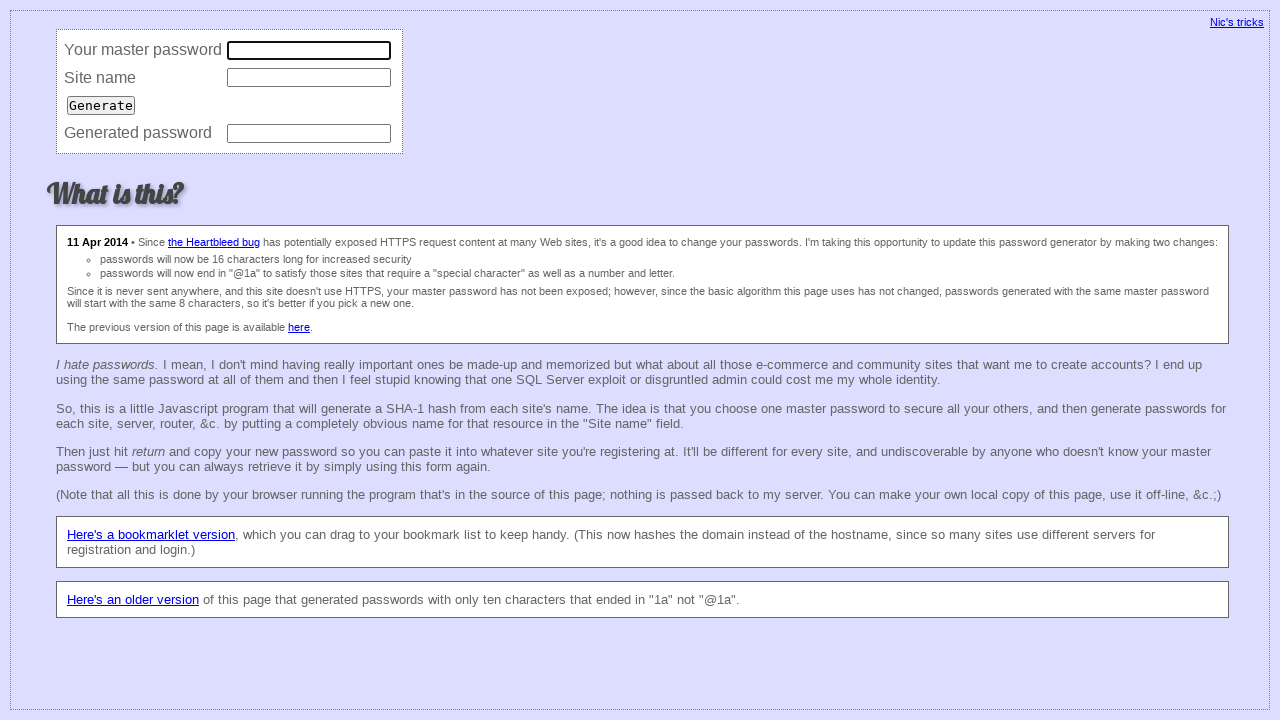

Filled master password field with test password on input[name='master']
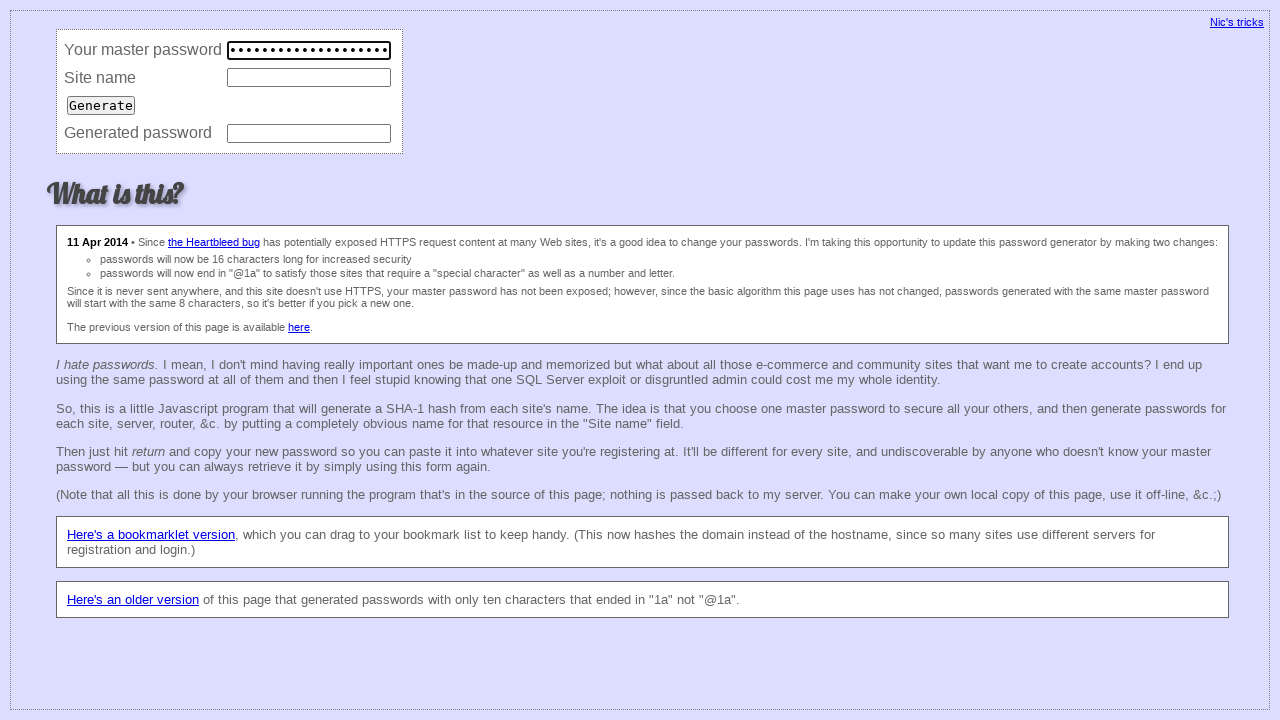

Filled site URL field with test URL on input[name='site']
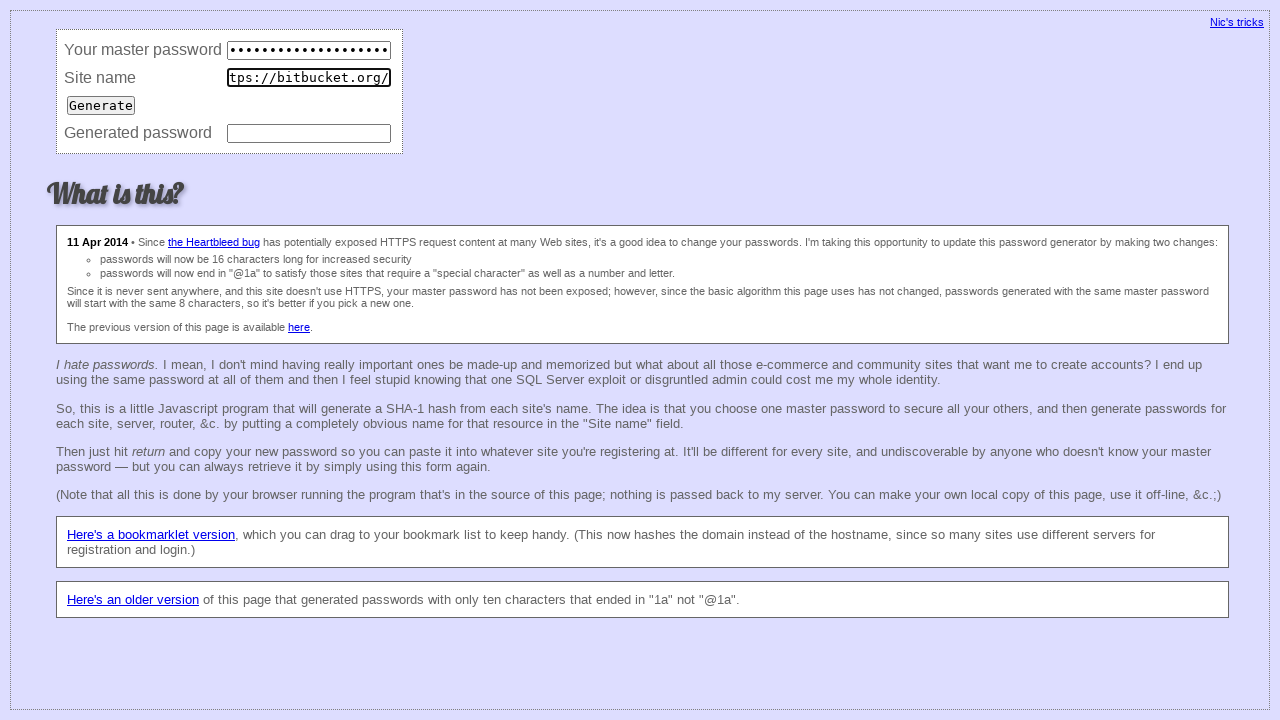

Clicked Generate button to produce password at (101, 105) on input[value='Generate']
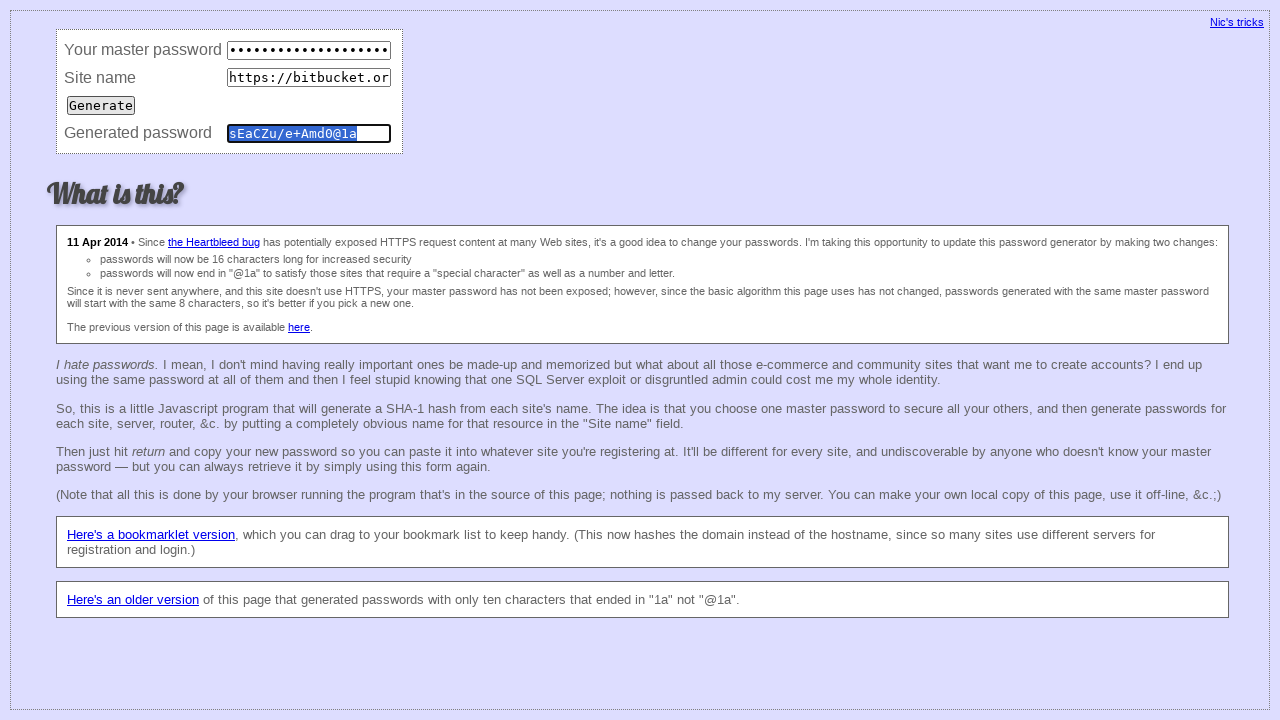

Waited 200ms for password generation to complete
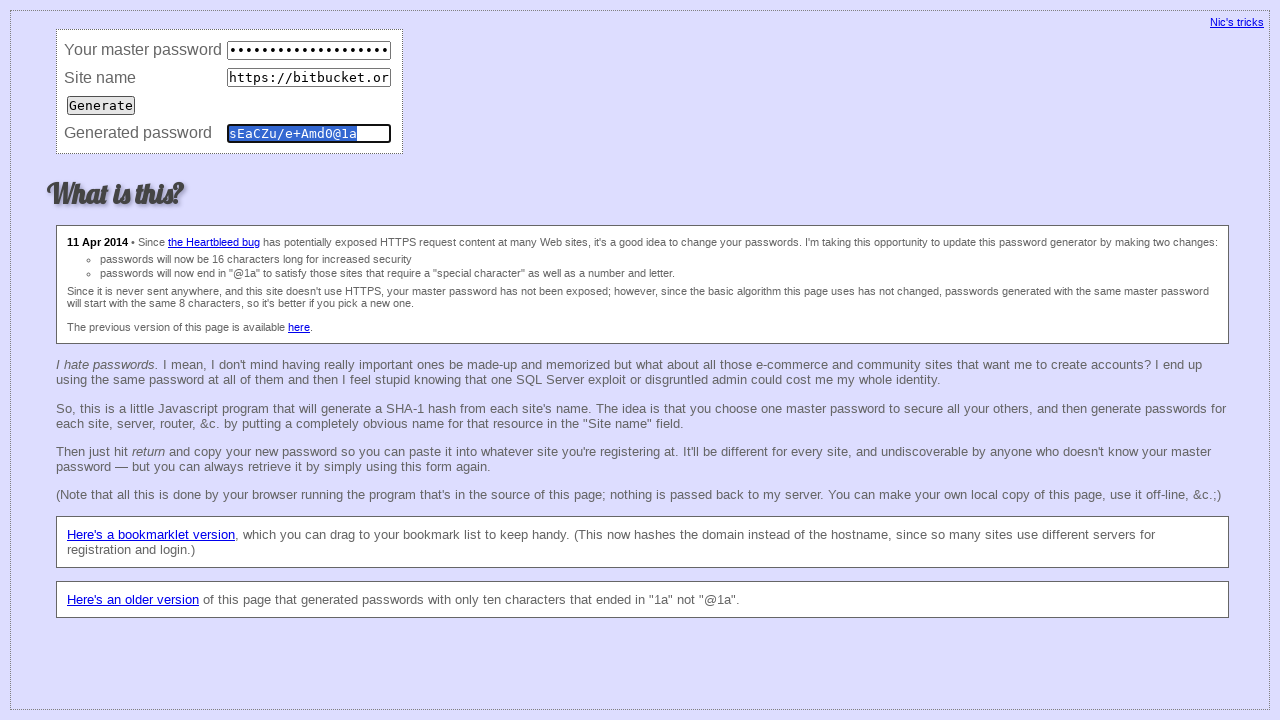

Retrieved generated password: sEaCZu/e+Amd0@1a
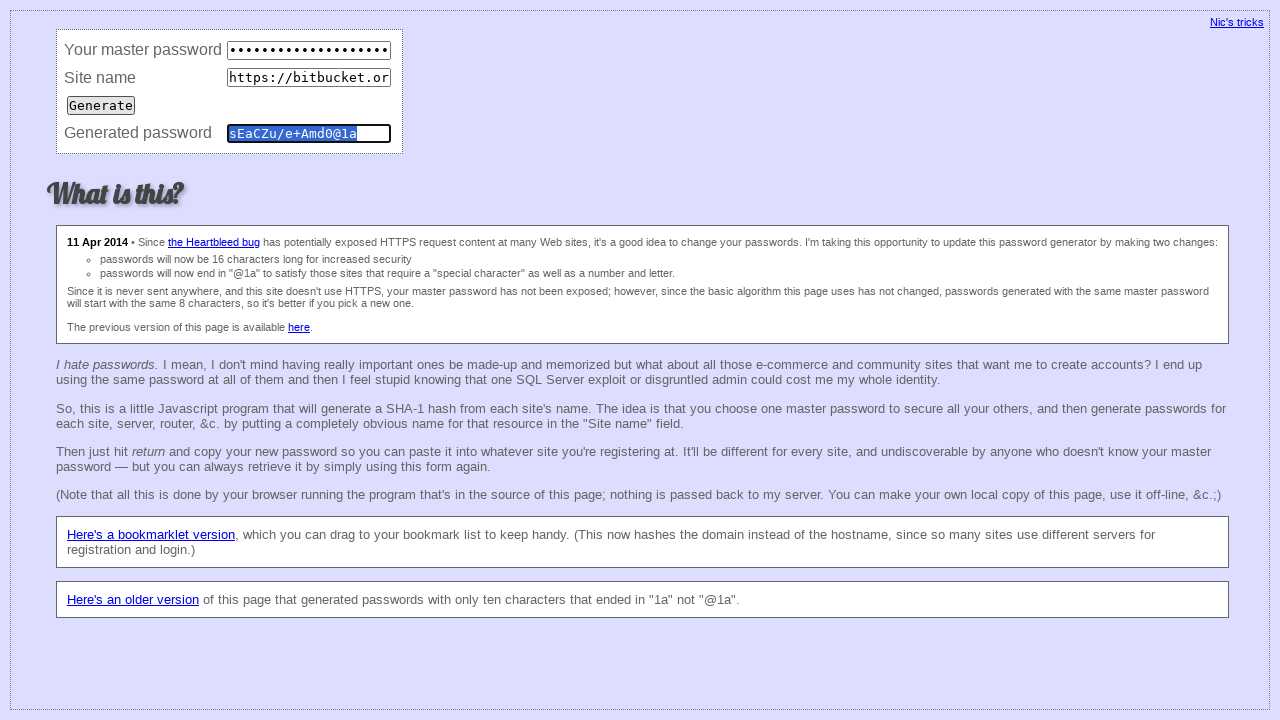

Cleared master password field for next iteration on input[name='master']
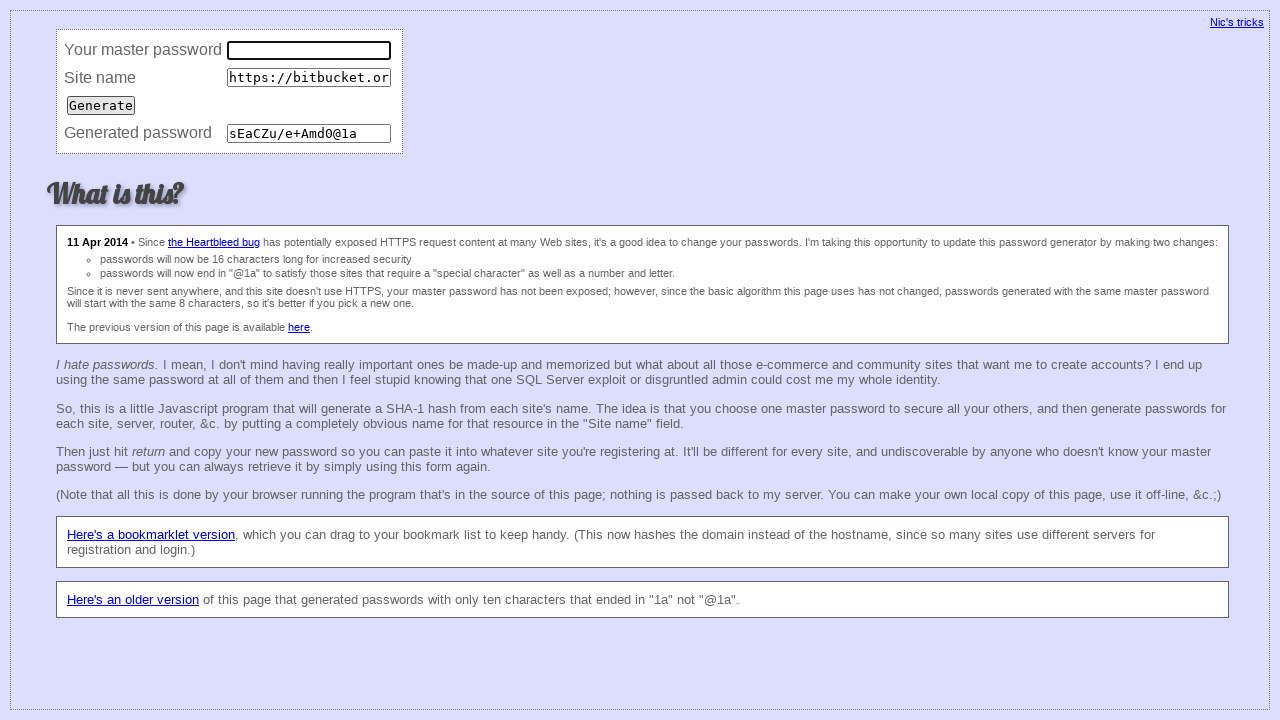

Cleared site URL field for next iteration on input[name='site']
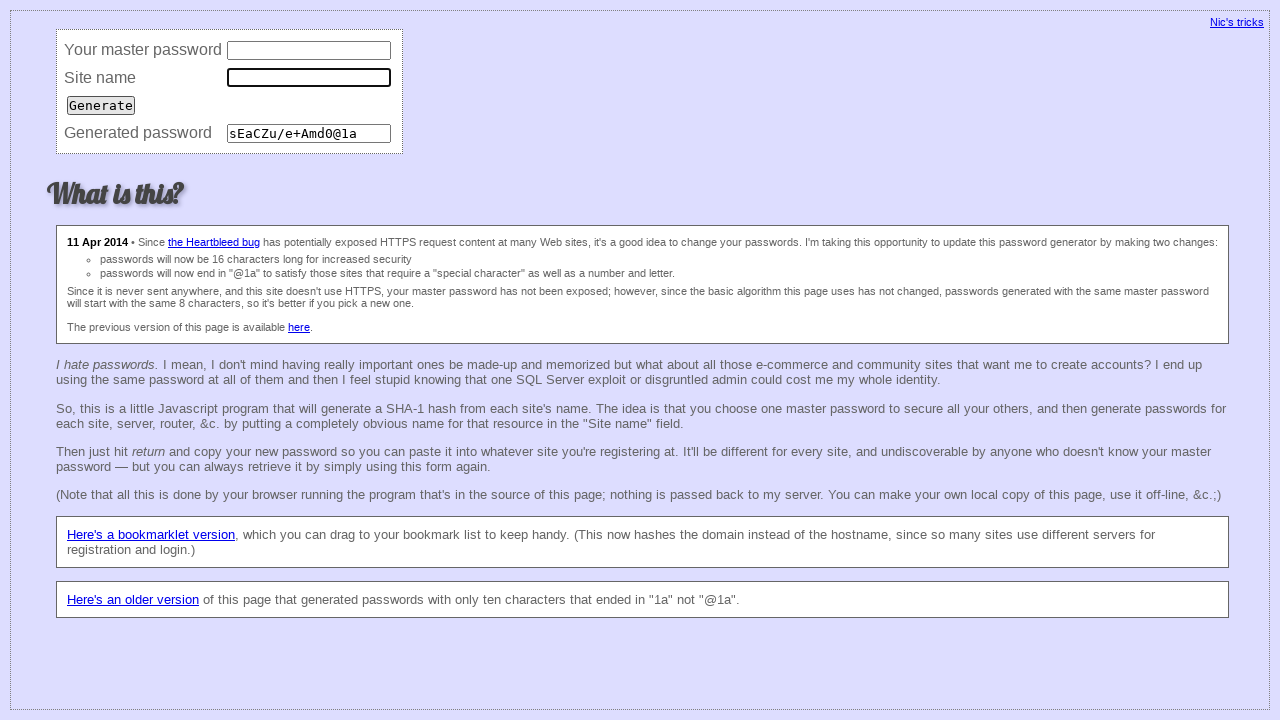

Cleared generated password field for next iteration on input[name='password']
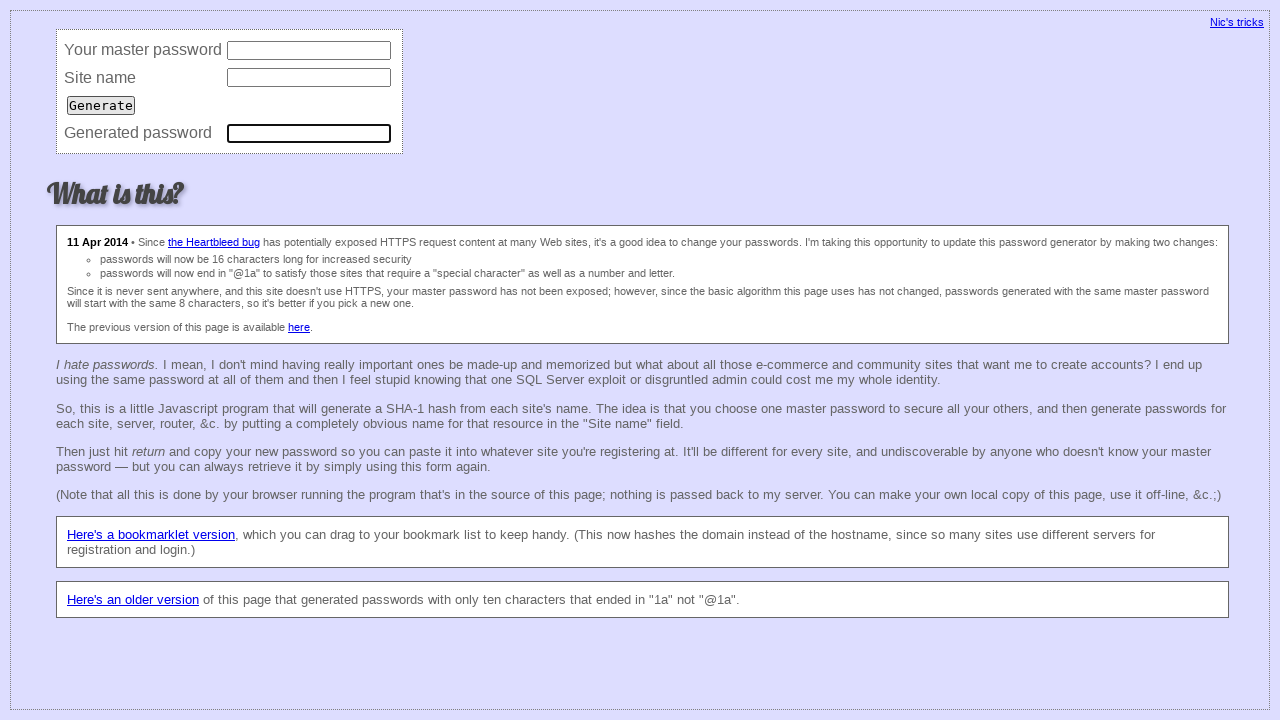

Waited 300ms before next iteration
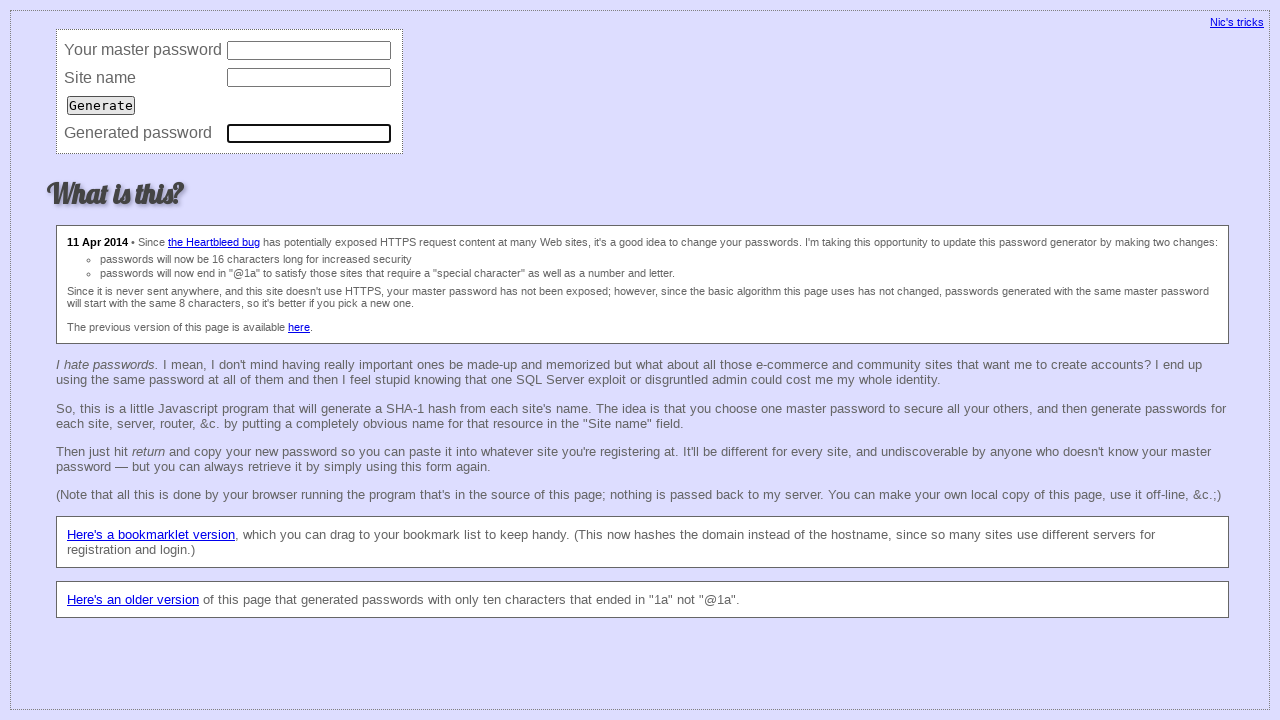

Filled master password field with test password on input[name='master']
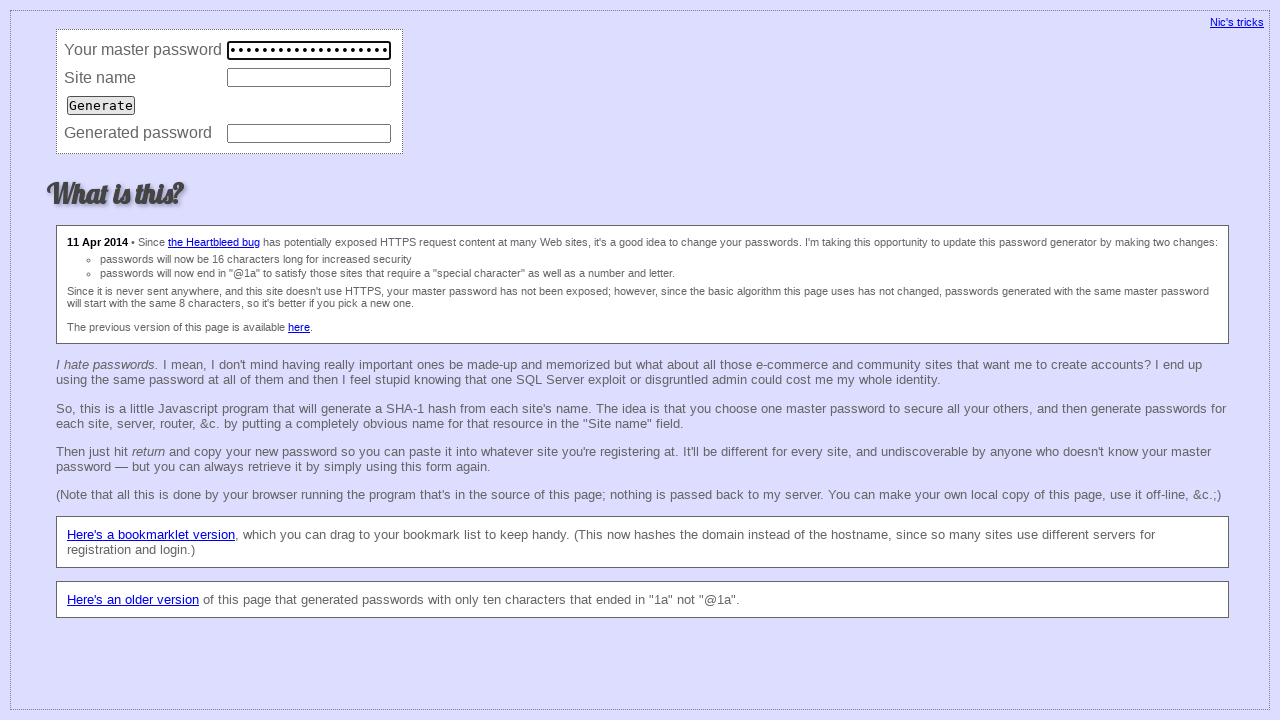

Filled site URL field with test URL on input[name='site']
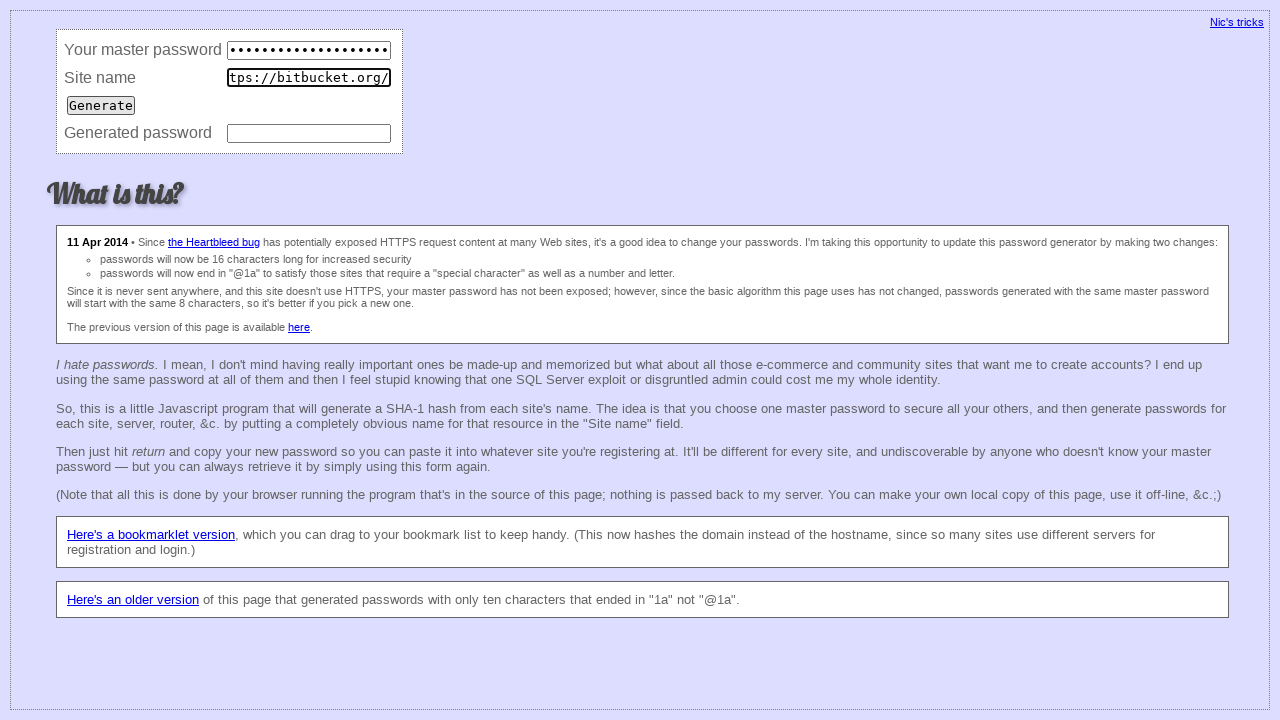

Clicked Generate button to produce password at (101, 105) on input[value='Generate']
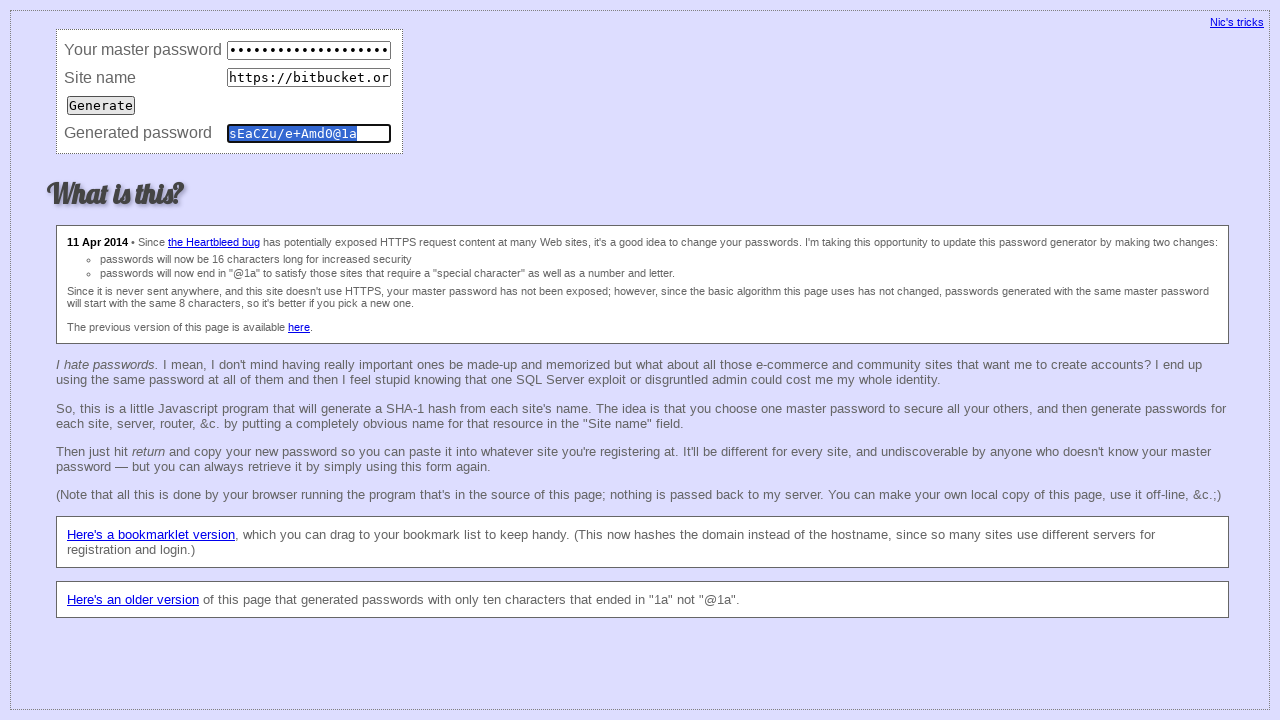

Waited 200ms for password generation to complete
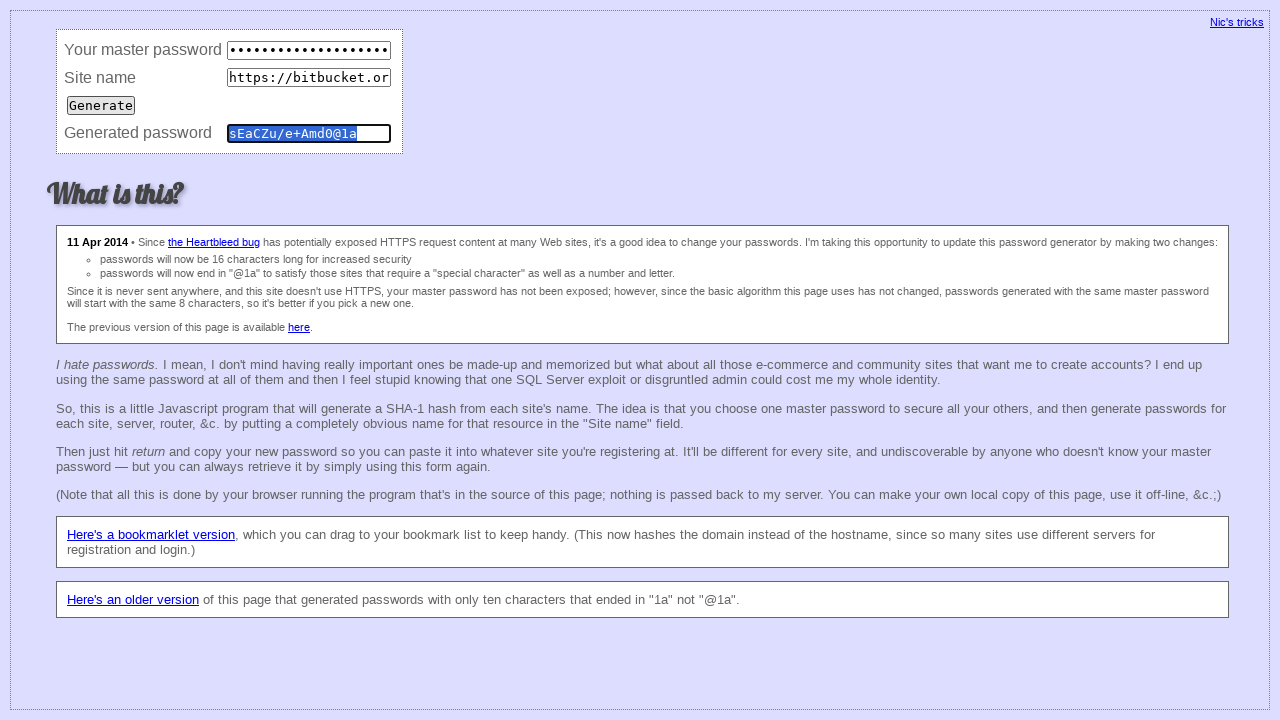

Retrieved generated password: sEaCZu/e+Amd0@1a
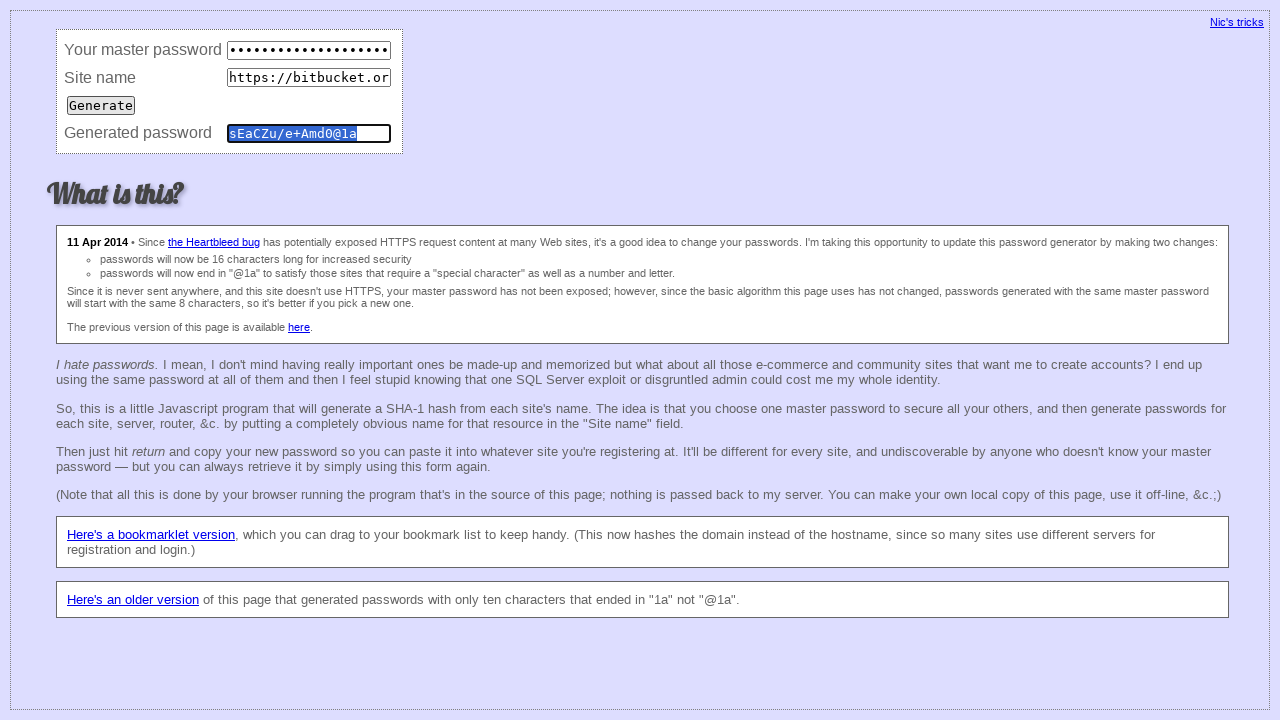

Cleared master password field for next iteration on input[name='master']
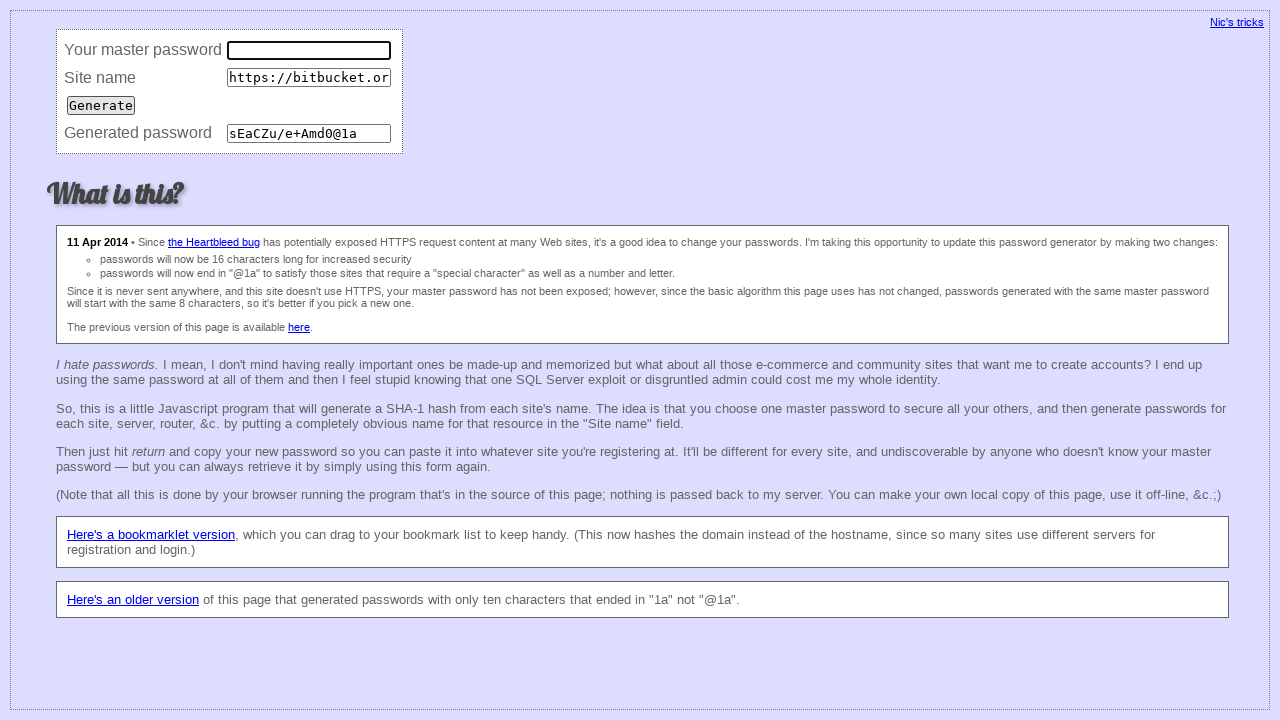

Cleared site URL field for next iteration on input[name='site']
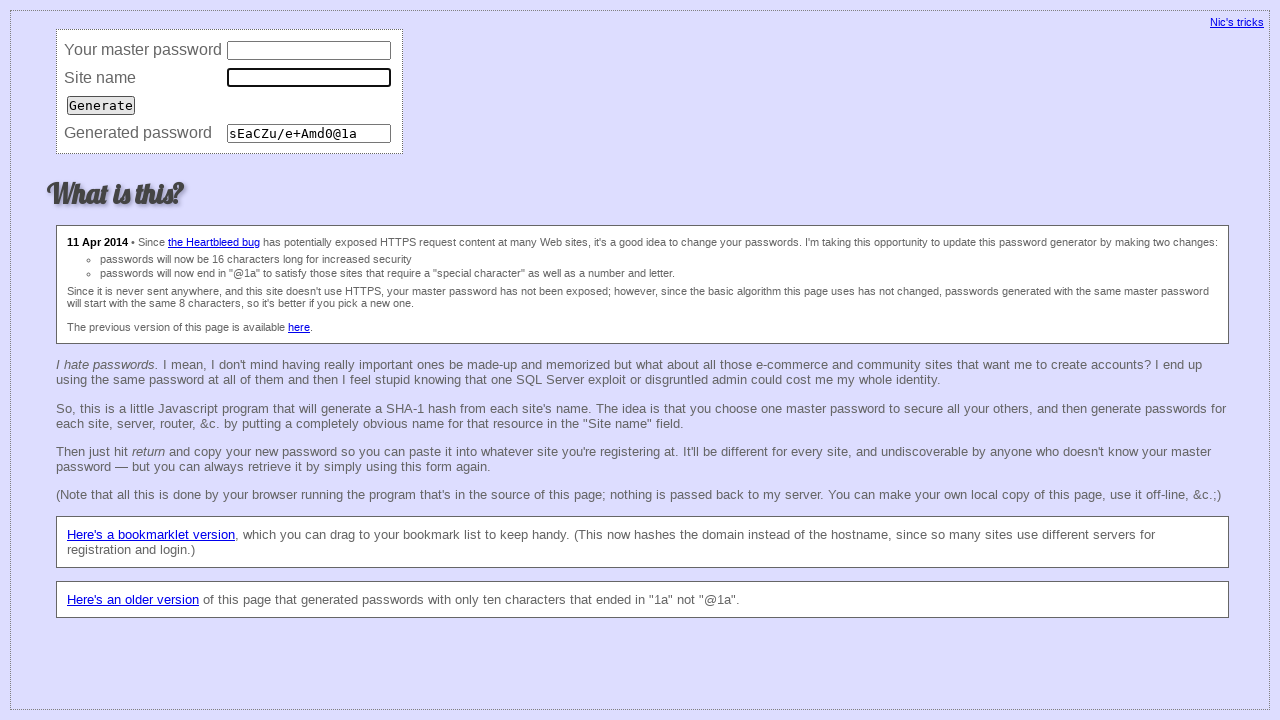

Cleared generated password field for next iteration on input[name='password']
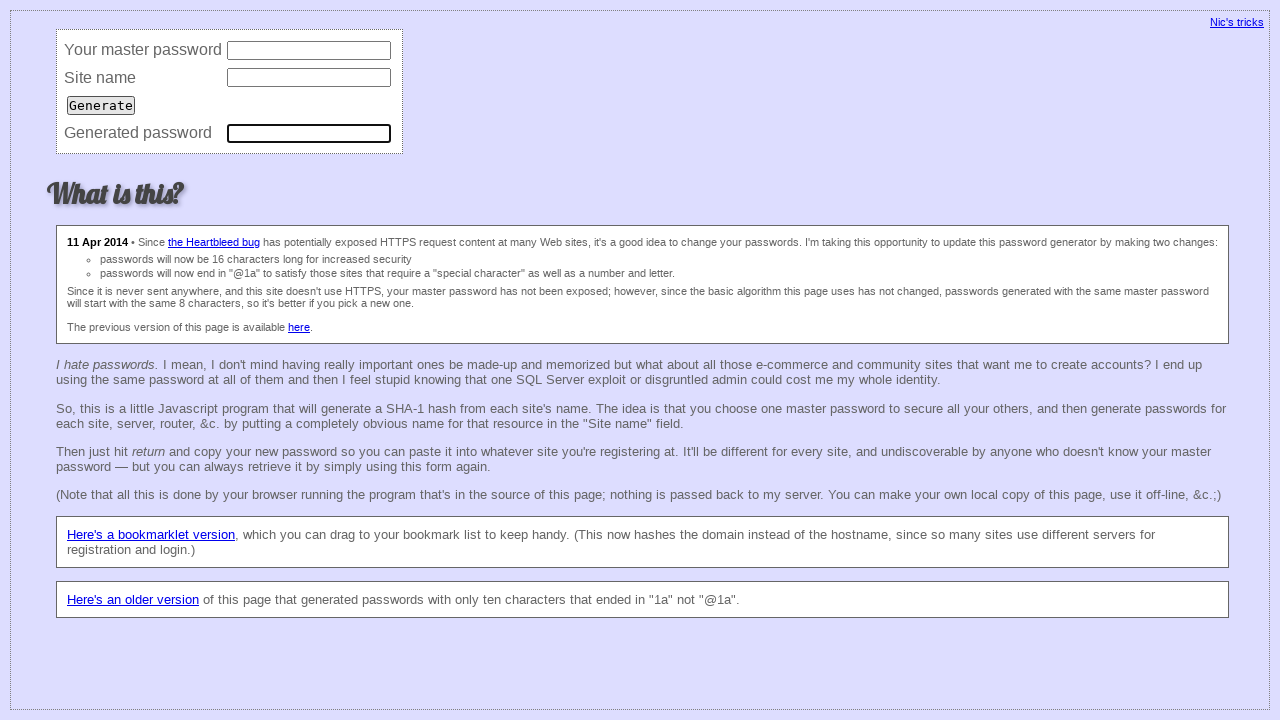

Waited 300ms before next iteration
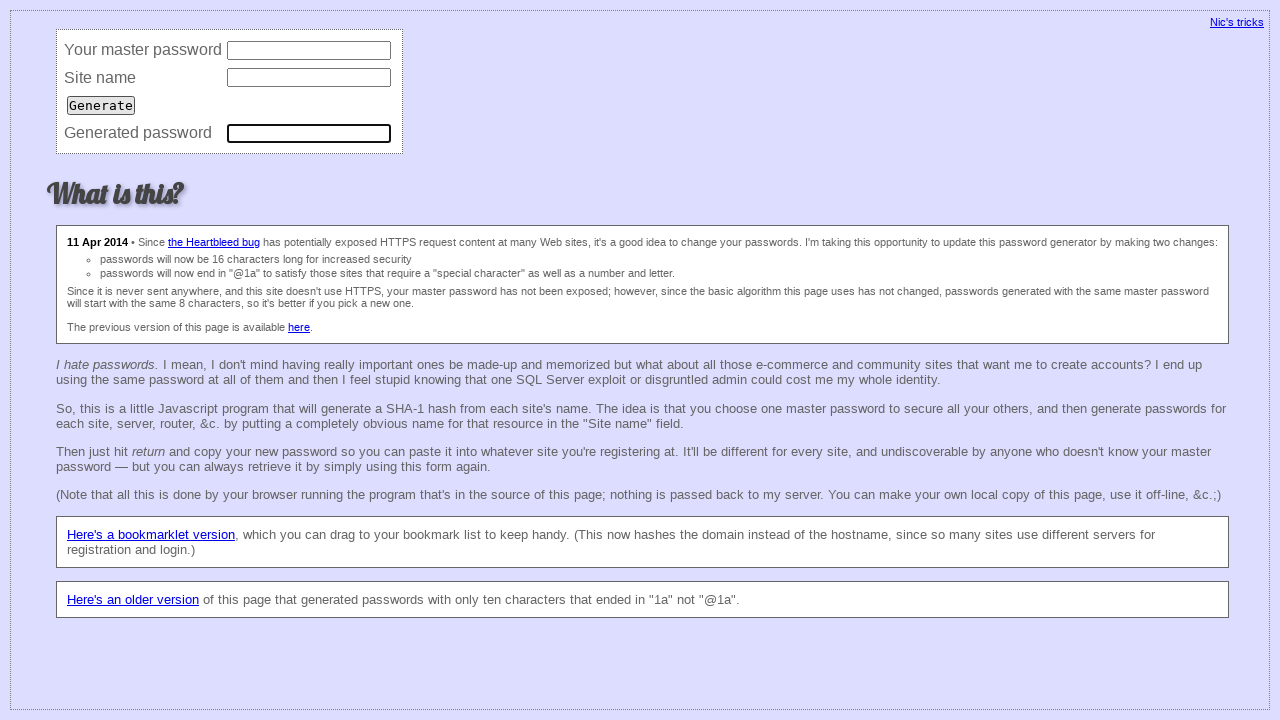

Filled master password field with test password on input[name='master']
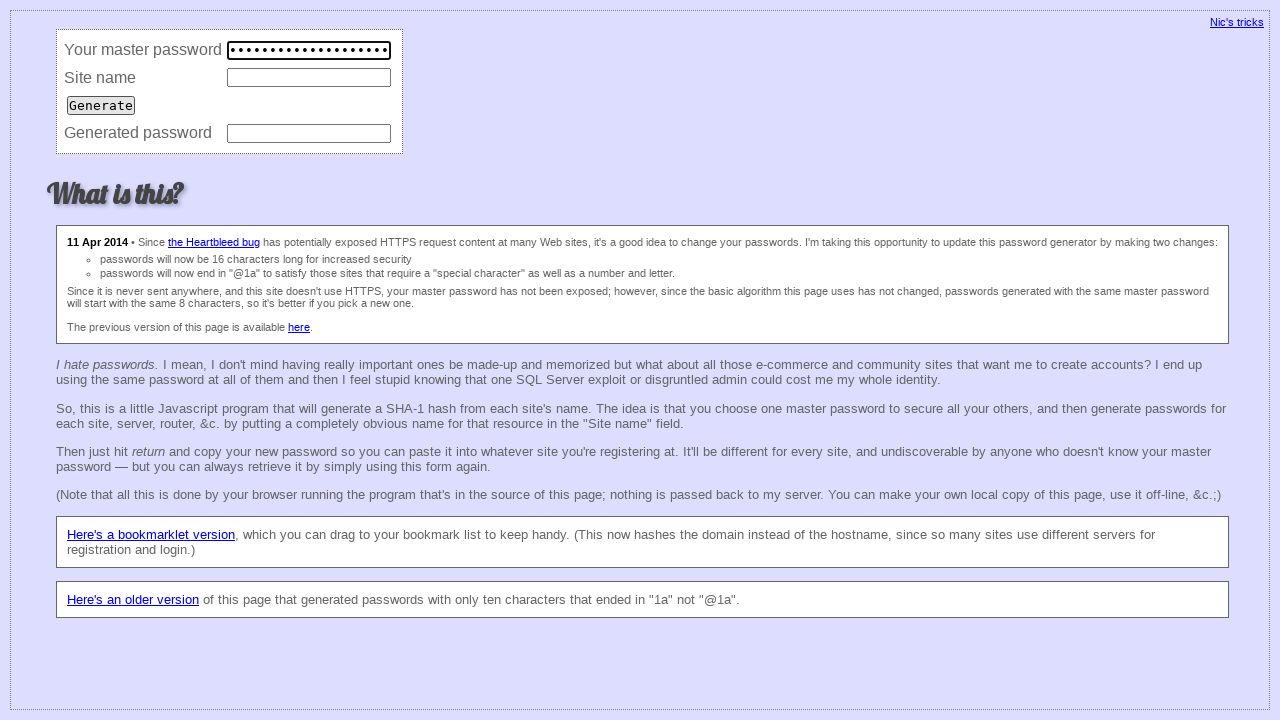

Filled site URL field with test URL on input[name='site']
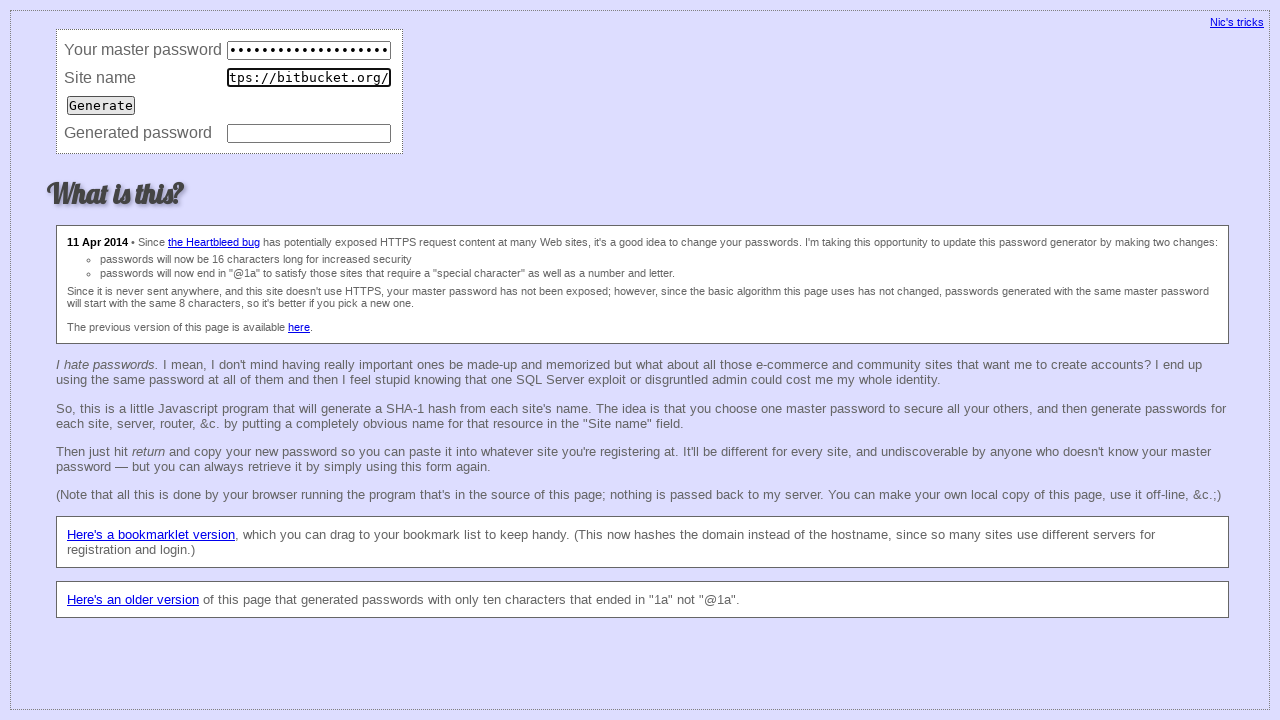

Clicked Generate button to produce password at (101, 105) on input[value='Generate']
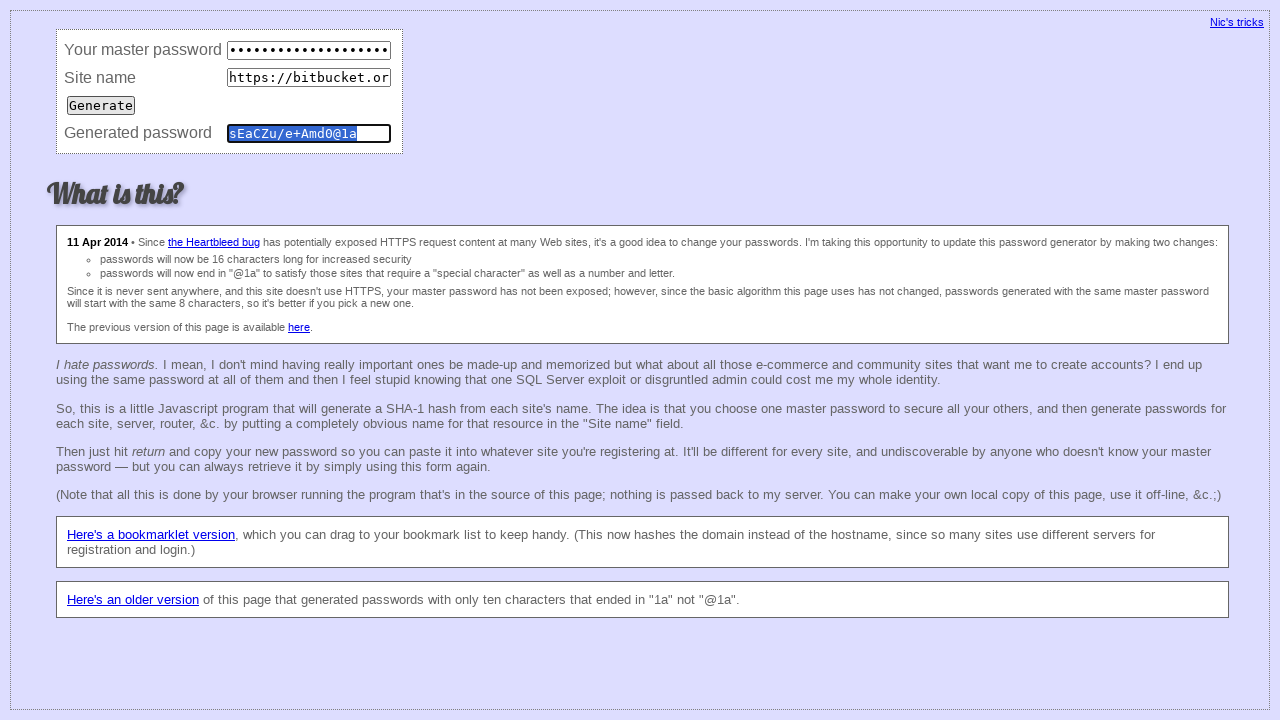

Waited 200ms for password generation to complete
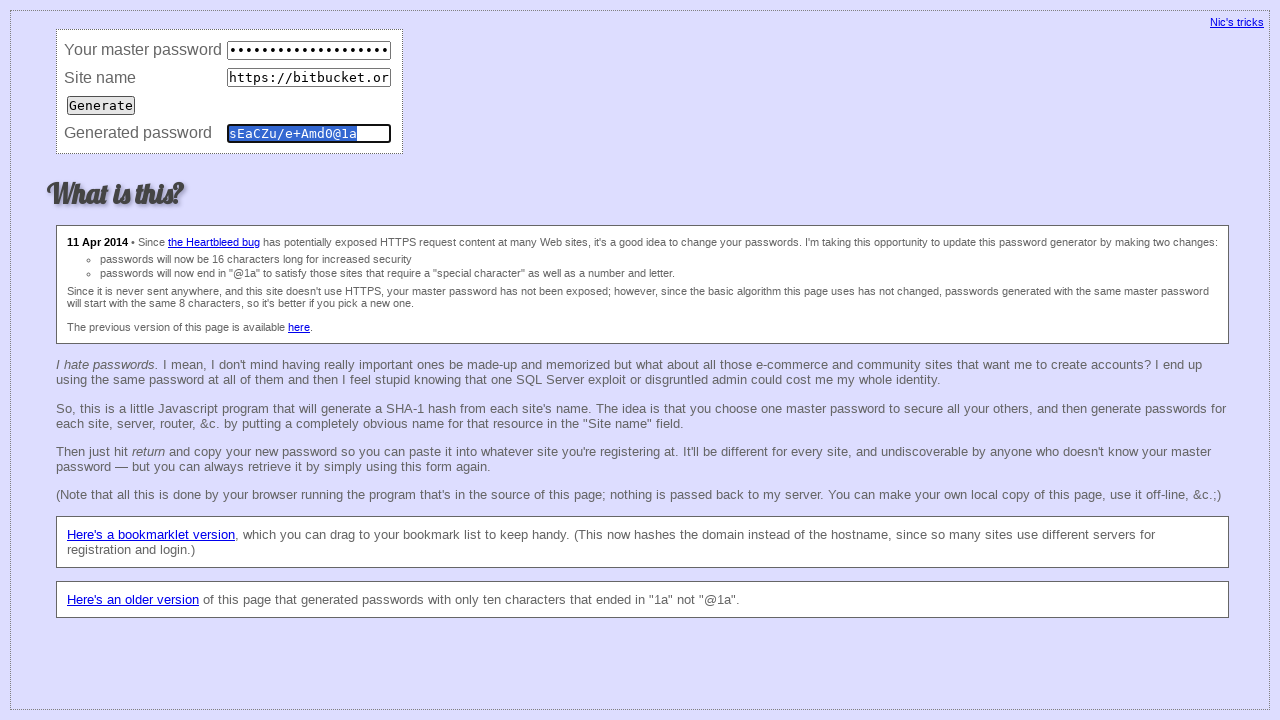

Retrieved generated password: sEaCZu/e+Amd0@1a
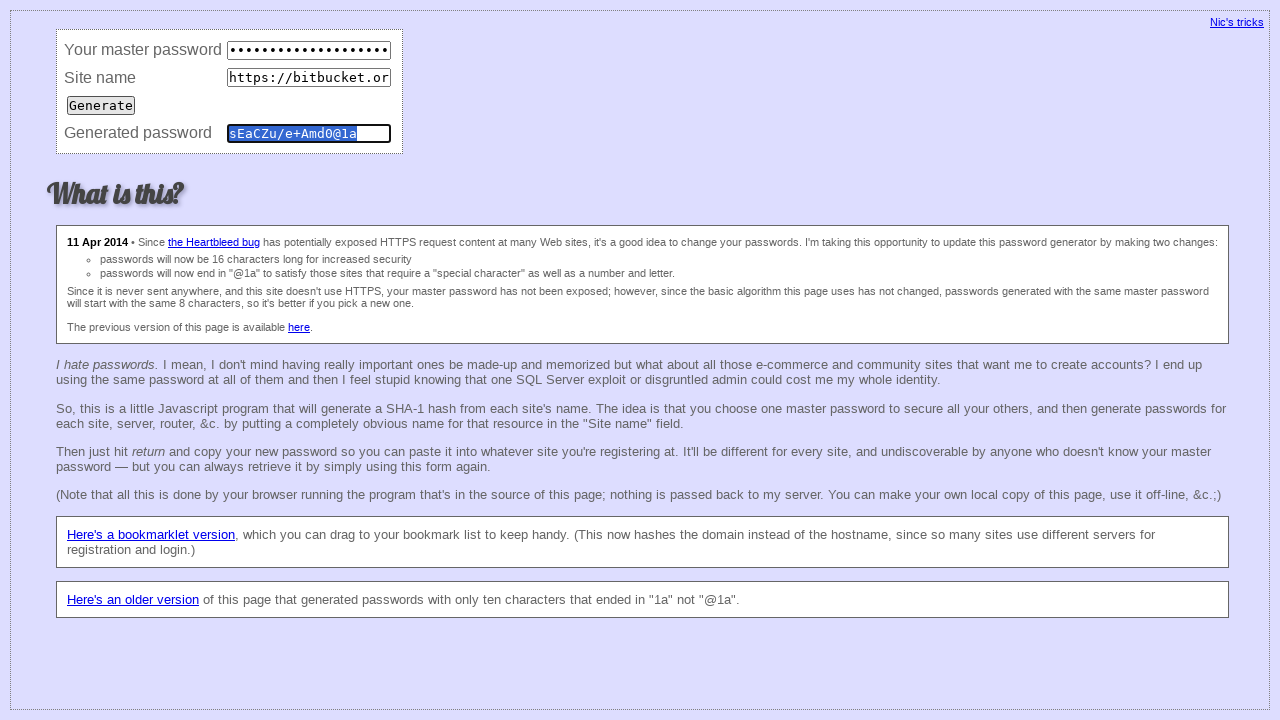

Cleared master password field for next iteration on input[name='master']
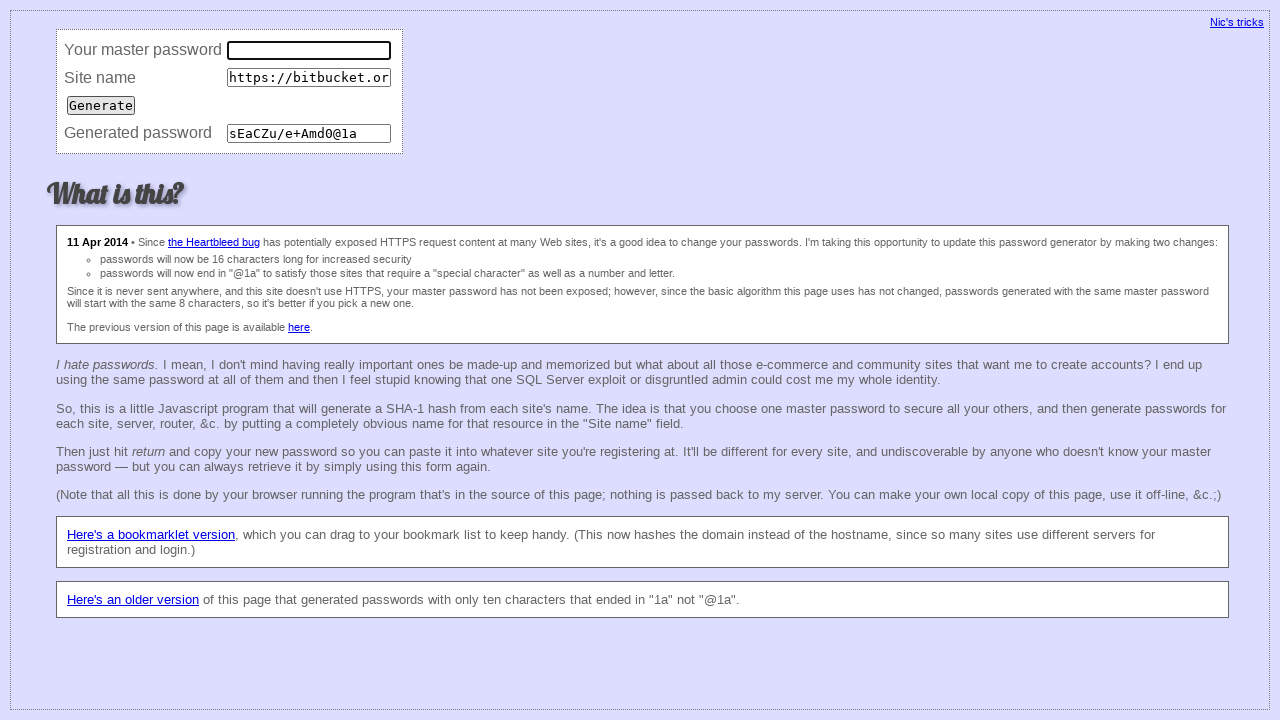

Cleared site URL field for next iteration on input[name='site']
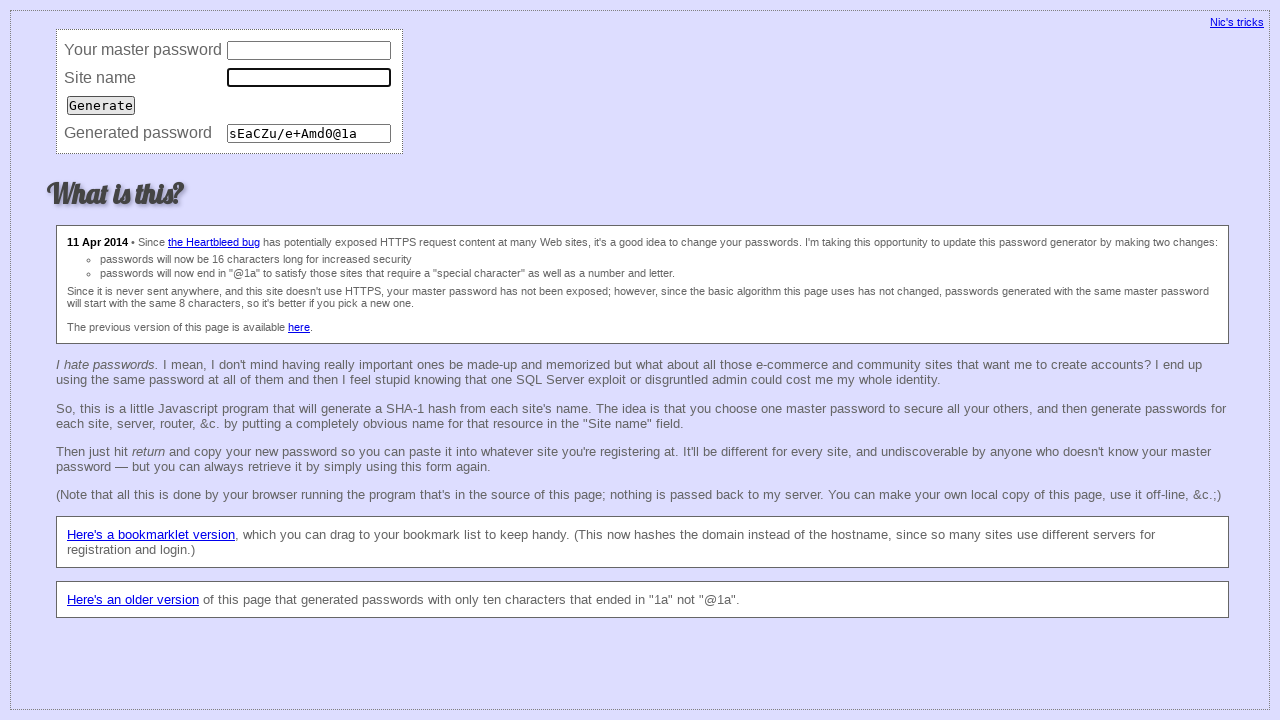

Cleared generated password field for next iteration on input[name='password']
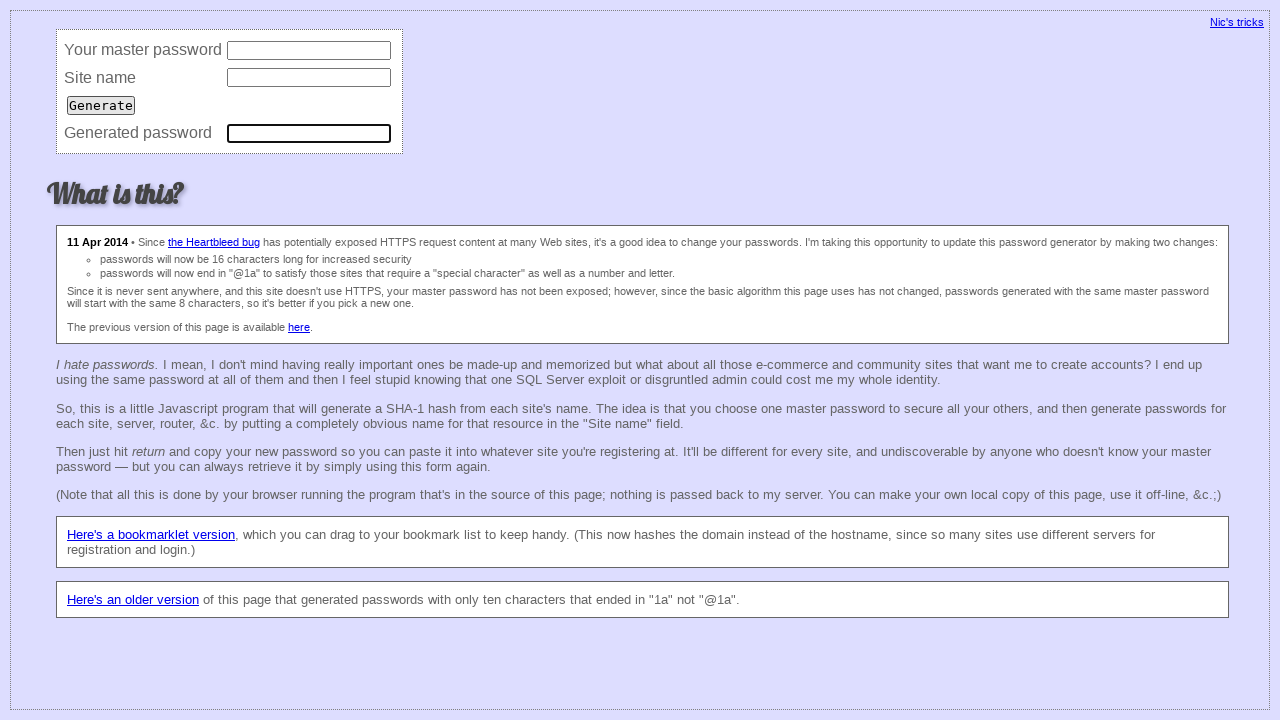

Waited 300ms before next iteration
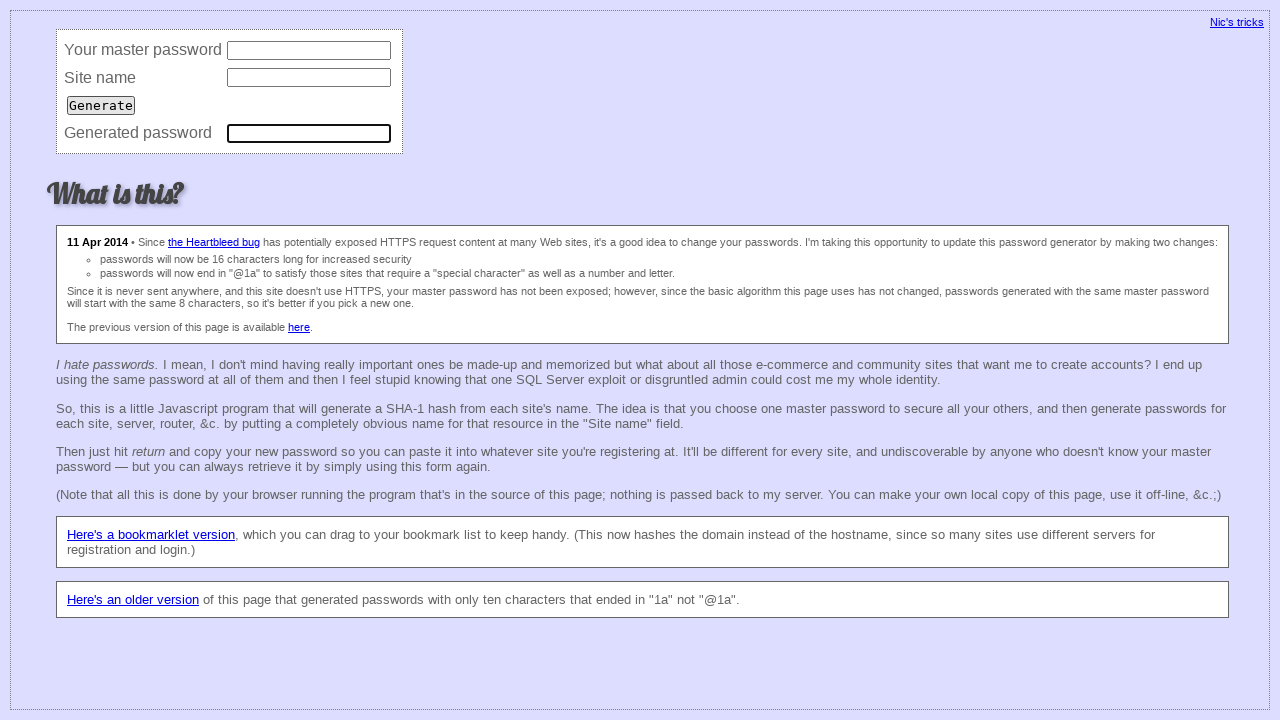

Verified all 3 iterations produced identical passwords - consistency check passed
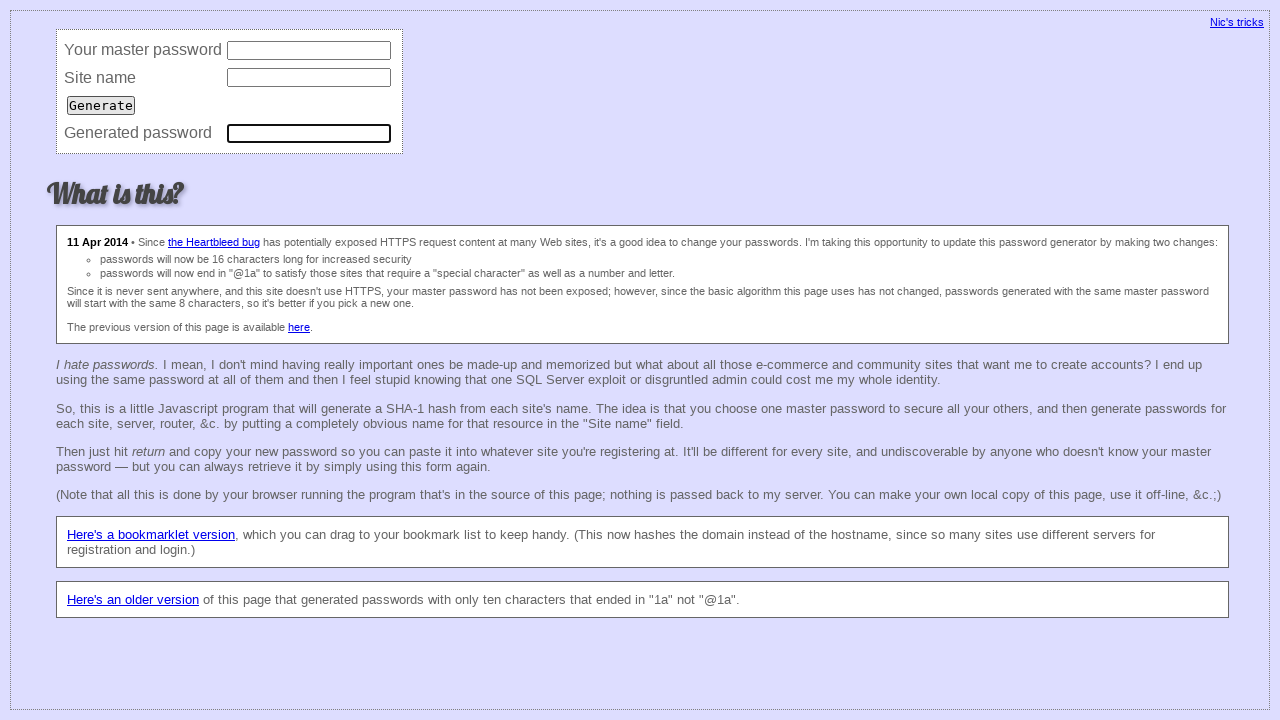

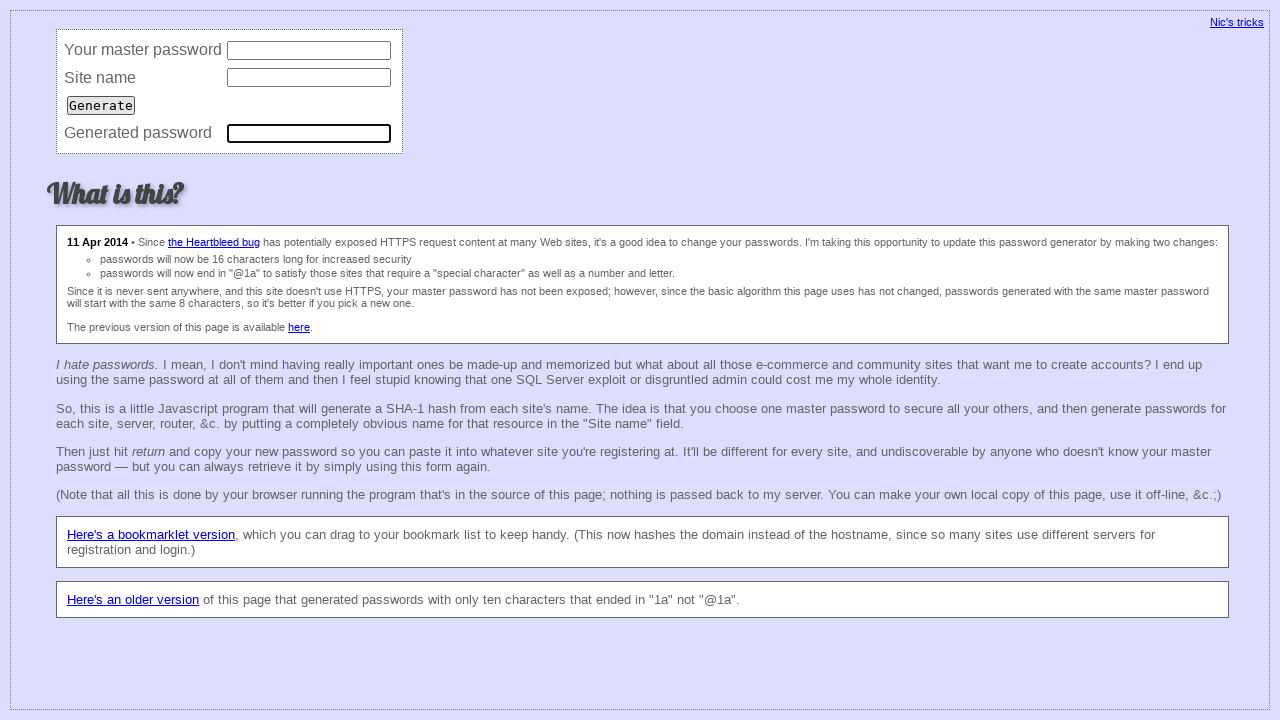